Tests marking individual todo items as complete by checking checkboxes on first two items

Starting URL: https://demo.playwright.dev/todomvc

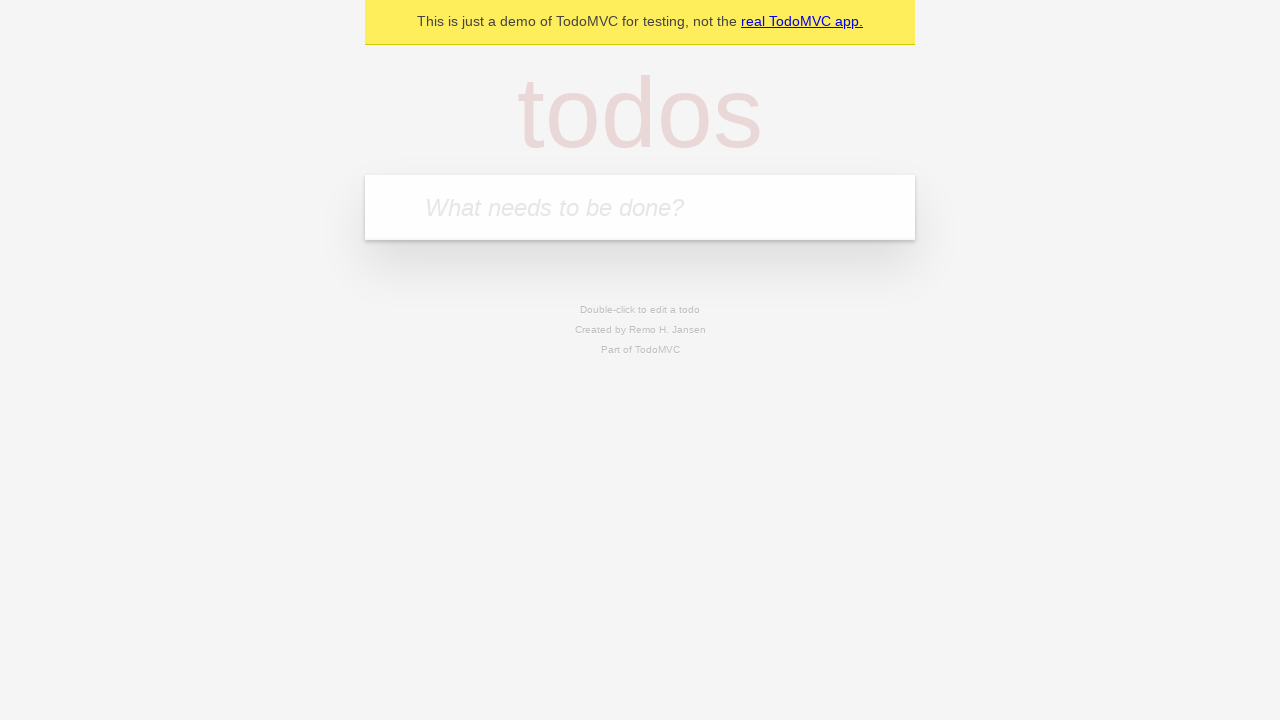

Filled todo input with 'buy some cheese' on internal:attr=[placeholder="What needs to be done?"i]
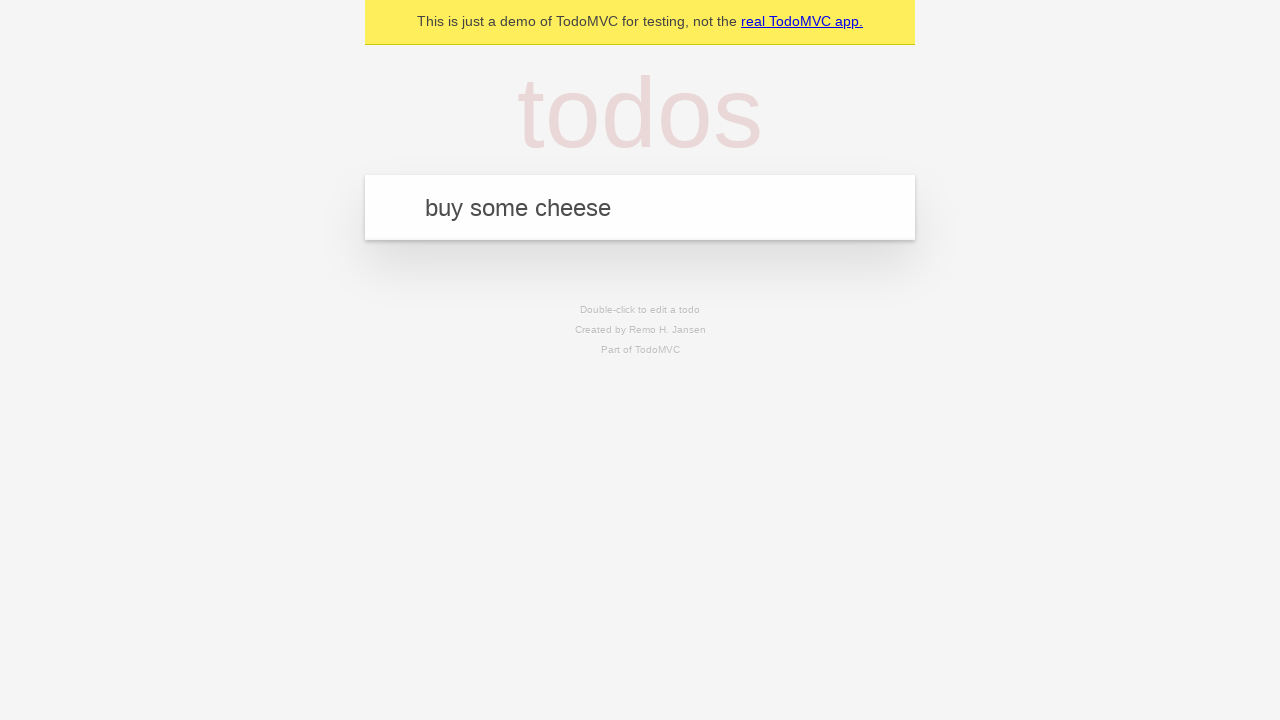

Pressed Enter to create first todo item on internal:attr=[placeholder="What needs to be done?"i]
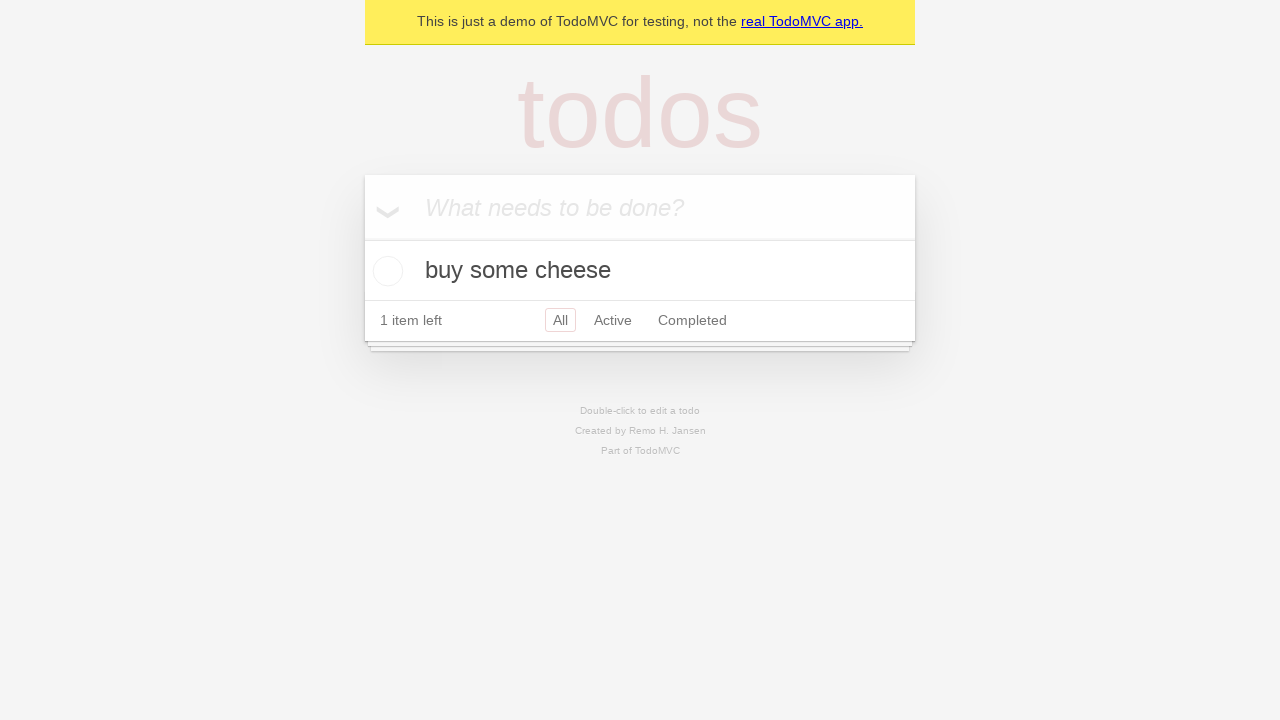

Filled todo input with 'feed the cat' on internal:attr=[placeholder="What needs to be done?"i]
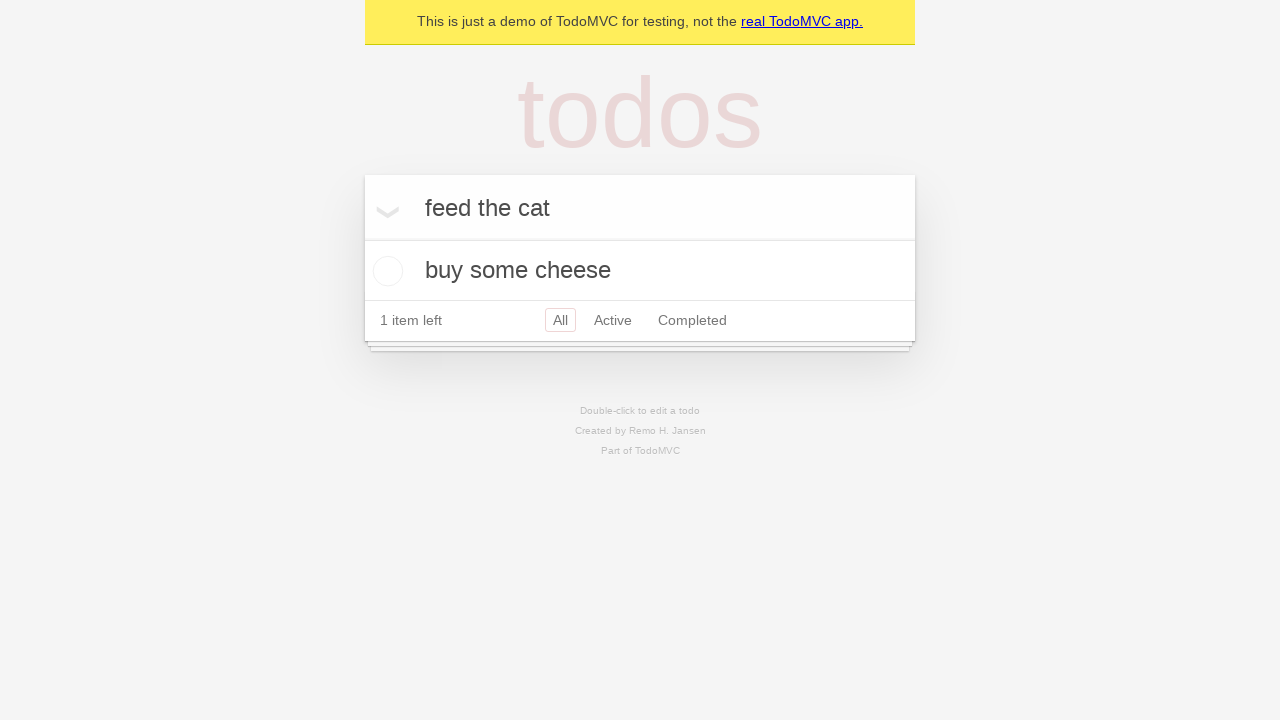

Pressed Enter to create second todo item on internal:attr=[placeholder="What needs to be done?"i]
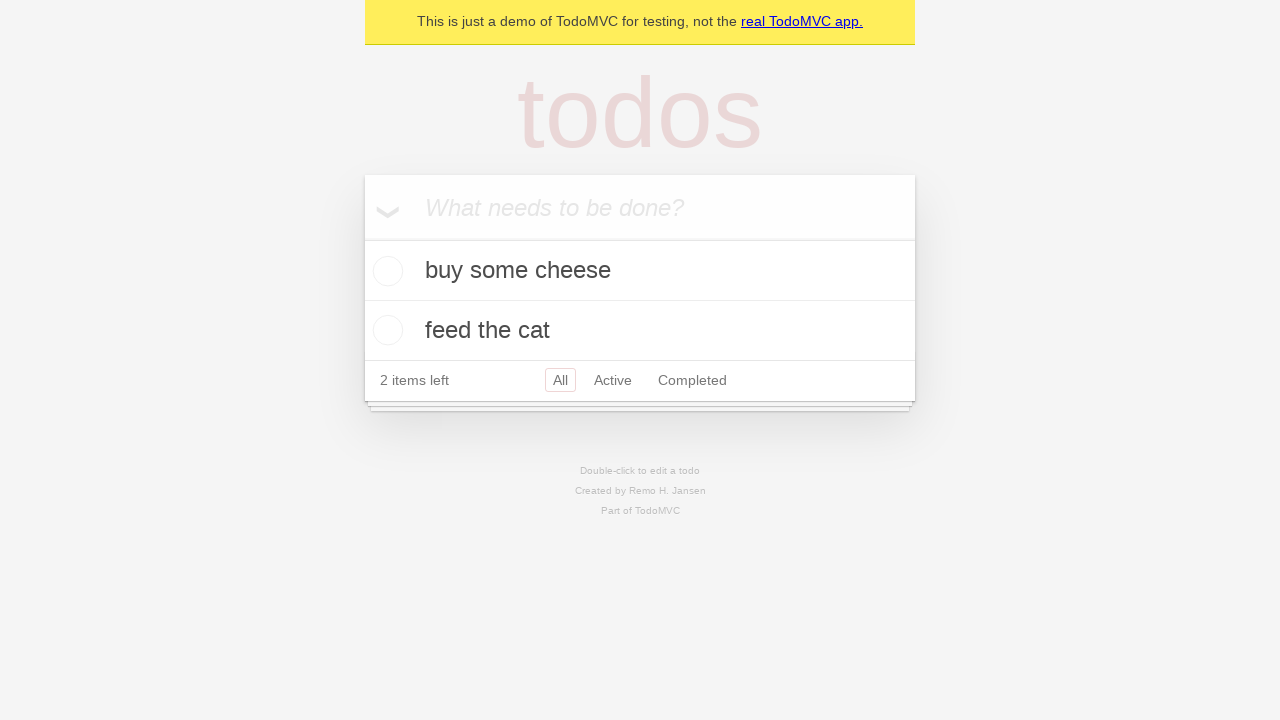

Checked checkbox for first todo item 'buy some cheese' at (385, 271) on [data-testid='todo-item'] >> nth=0 >> internal:role=checkbox
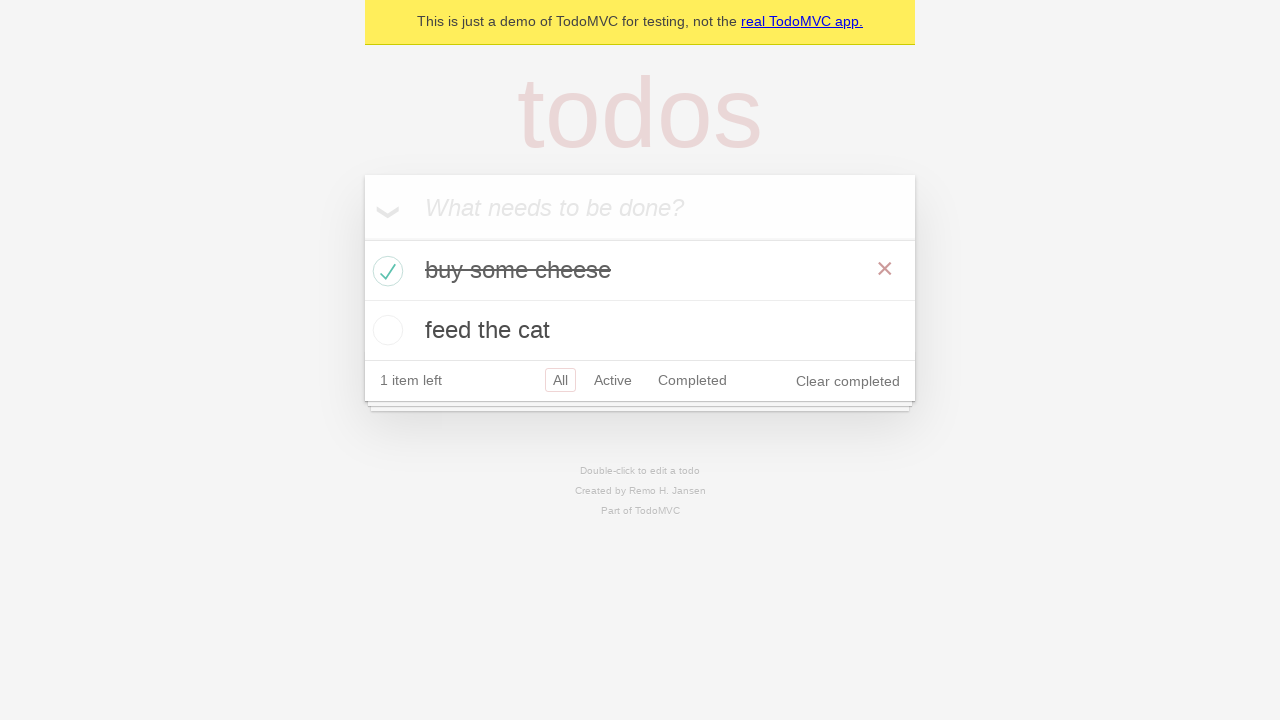

Checked checkbox for second todo item 'feed the cat' at (385, 330) on [data-testid='todo-item'] >> nth=1 >> internal:role=checkbox
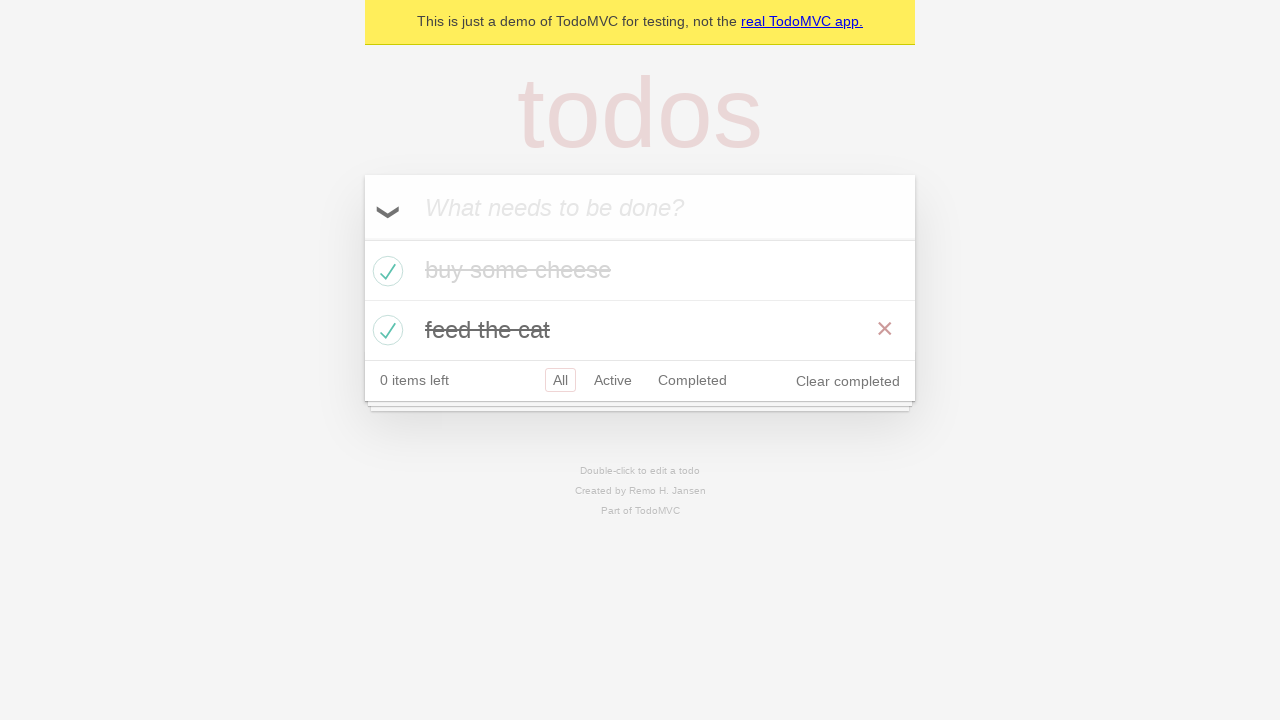

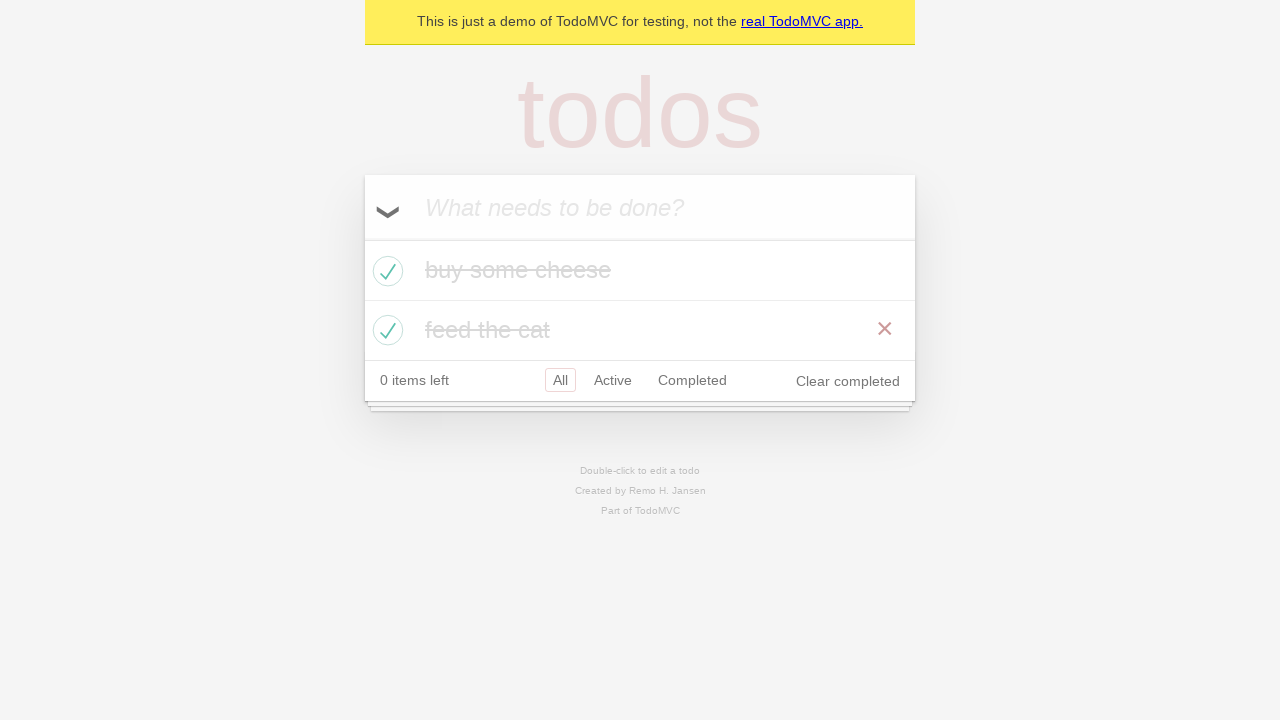